Tests drag and drop functionality by dragging column A to column B on a demo page, using both dragAndDrop and dragAndDropBy methods.

Starting URL: https://the-internet.herokuapp.com/drag_and_drop

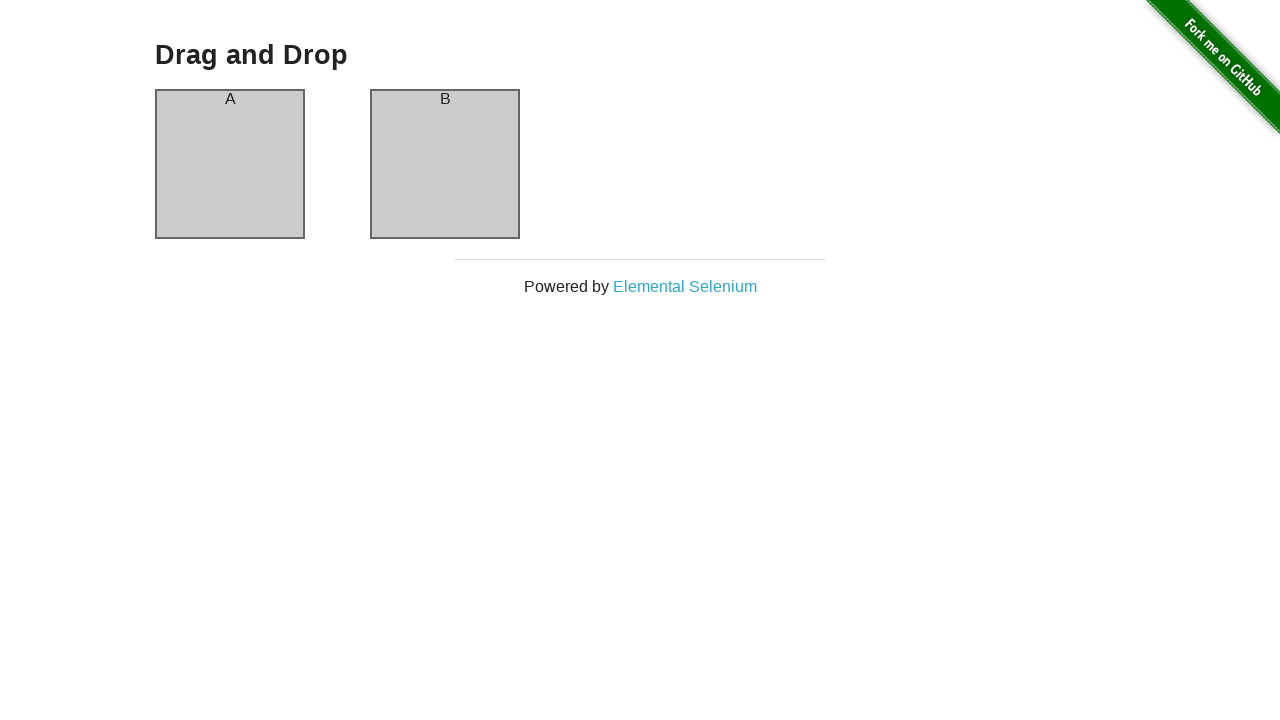

Located column A element
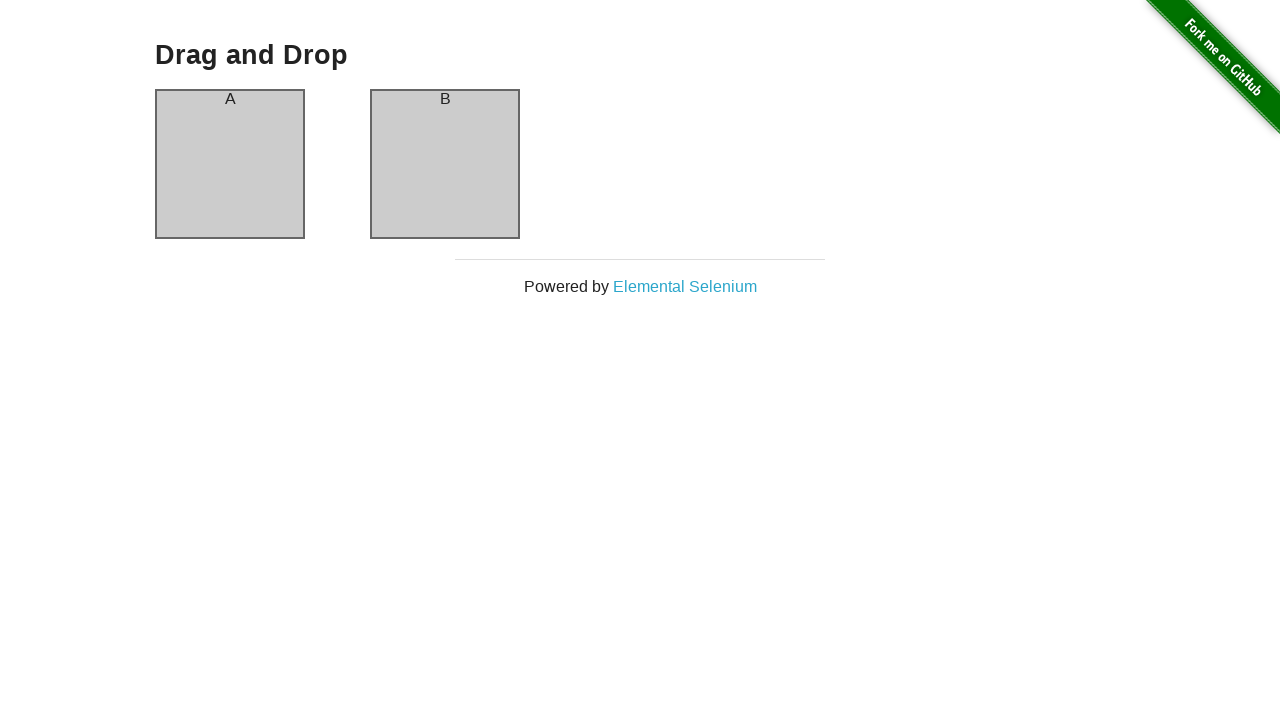

Located column B element
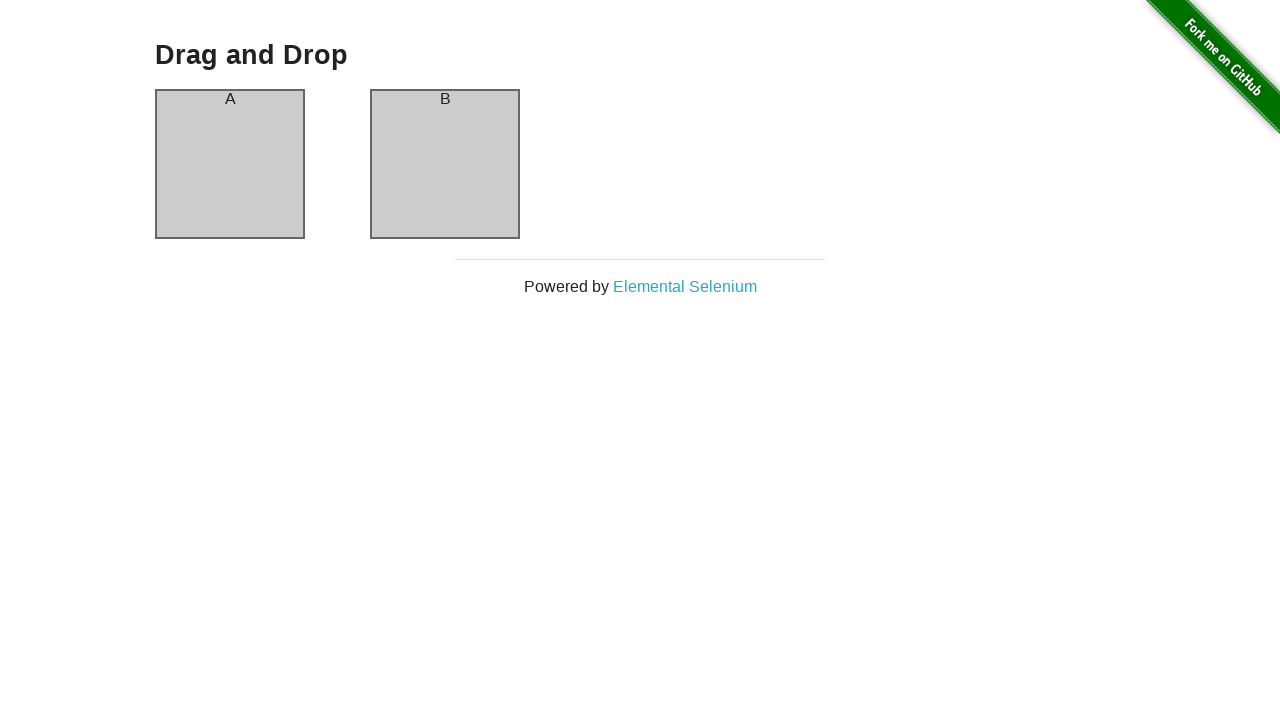

Dragged column A to column B using drag_to method at (445, 164)
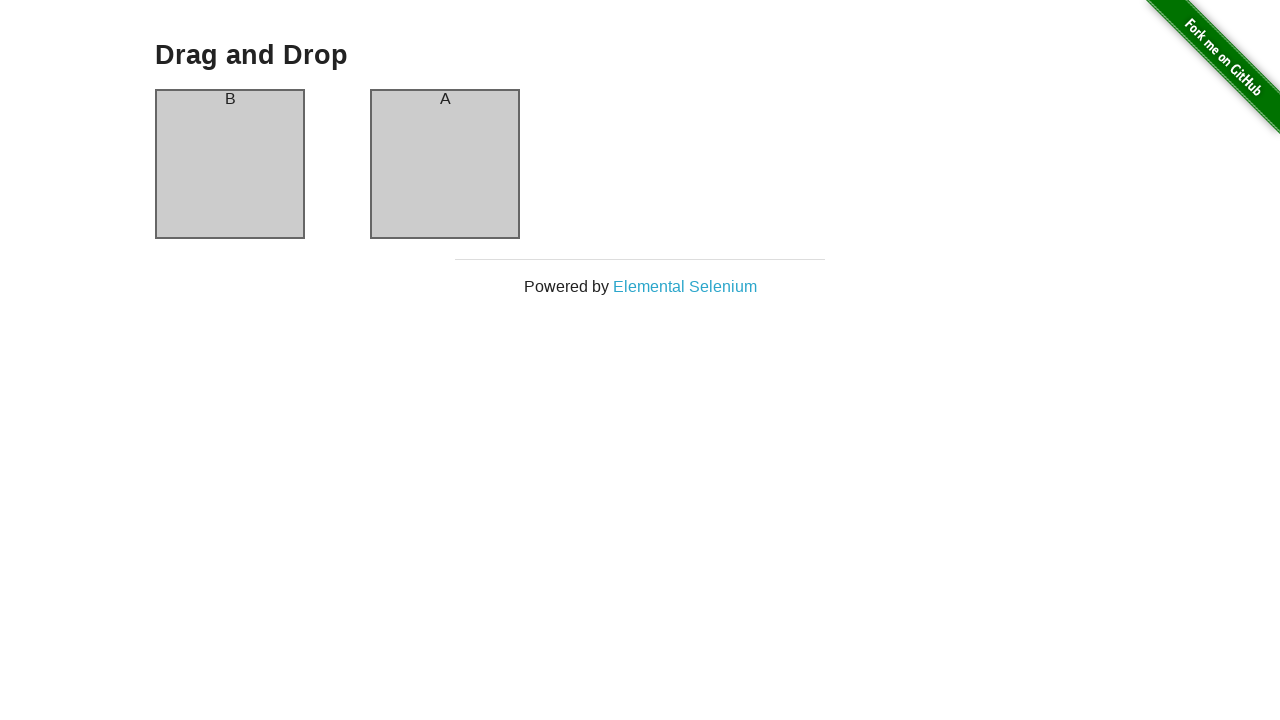

Re-located column A element for offset drag
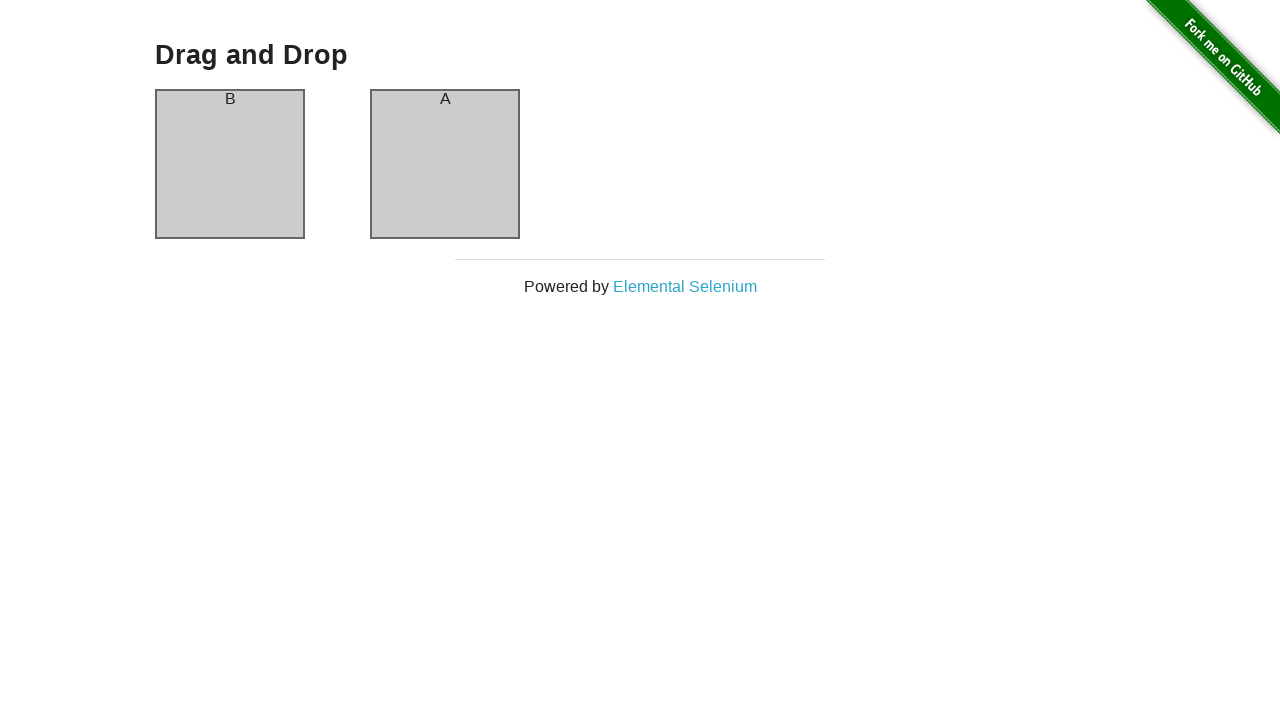

Retrieved bounding box of column A
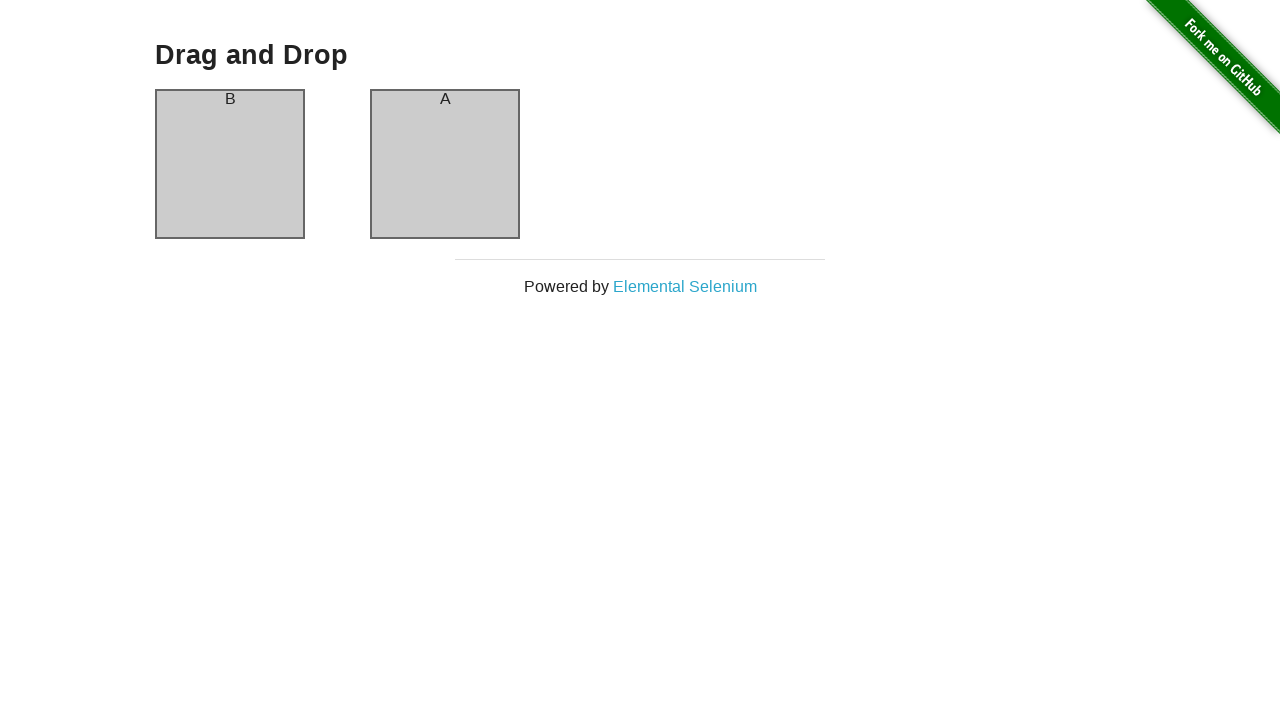

Moved mouse to center of column A at (230, 164)
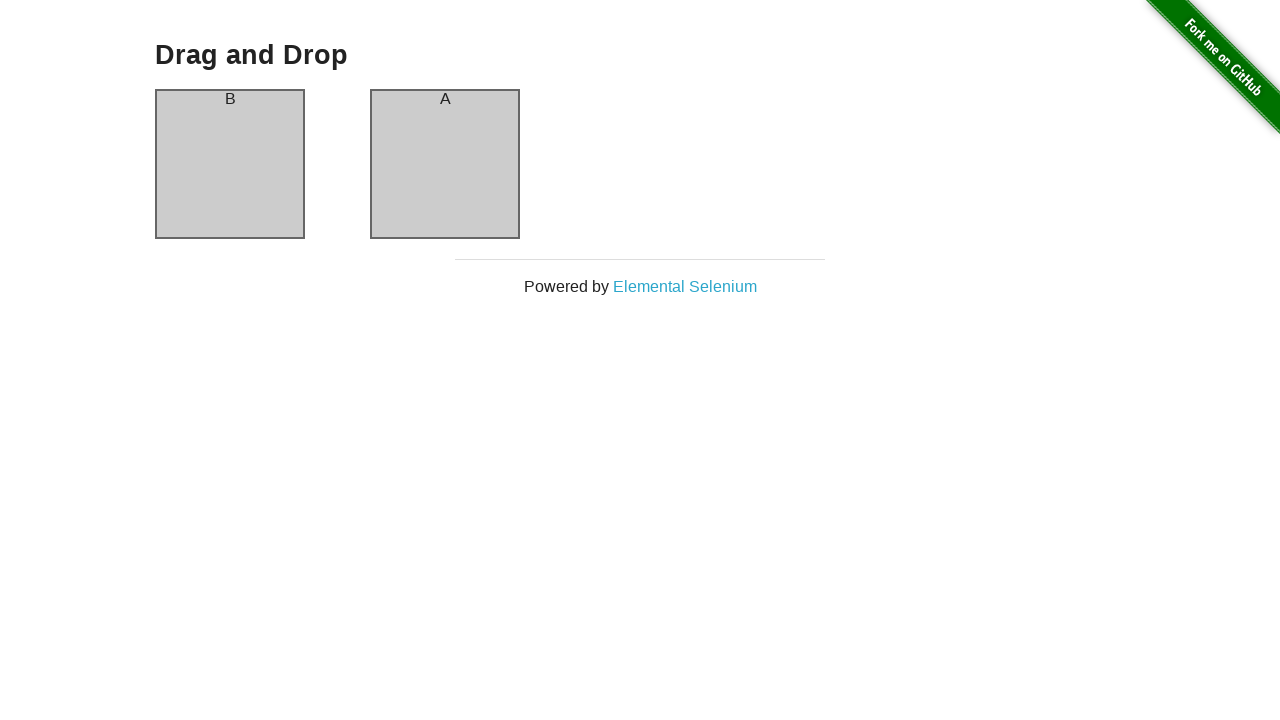

Pressed mouse button down on column A at (230, 164)
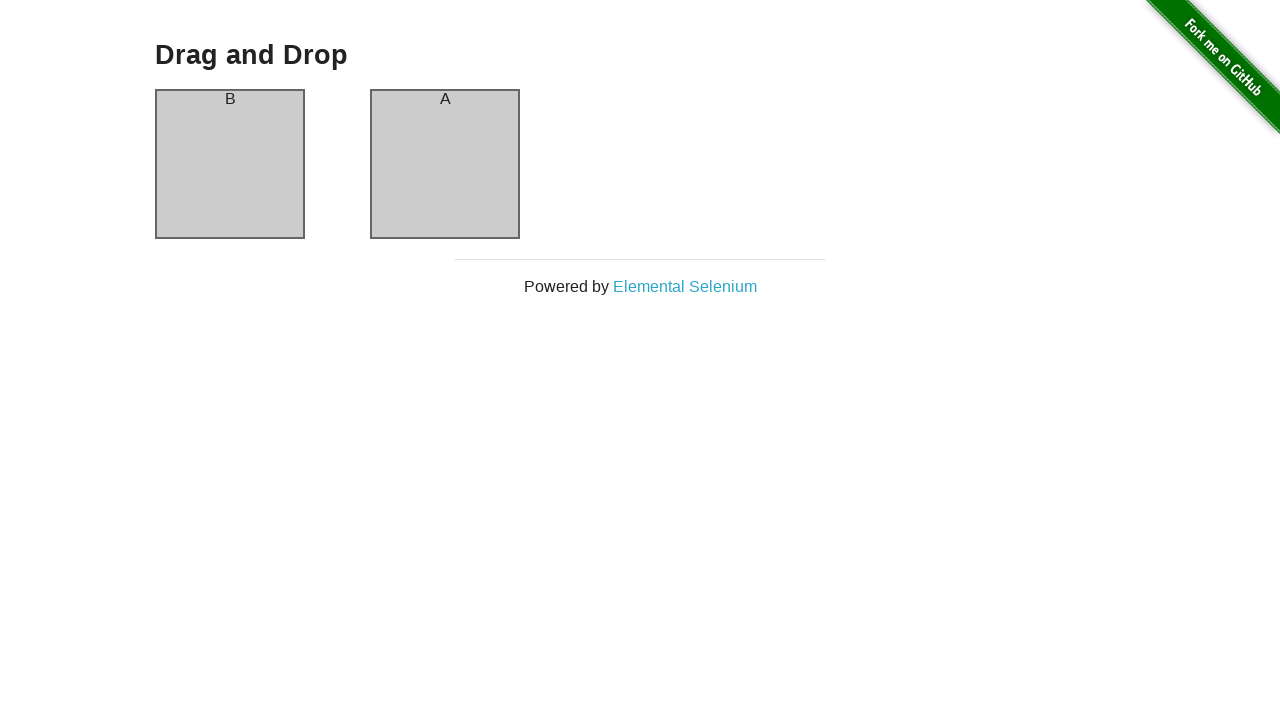

Moved mouse 200px right and 500px down at (430, 664)
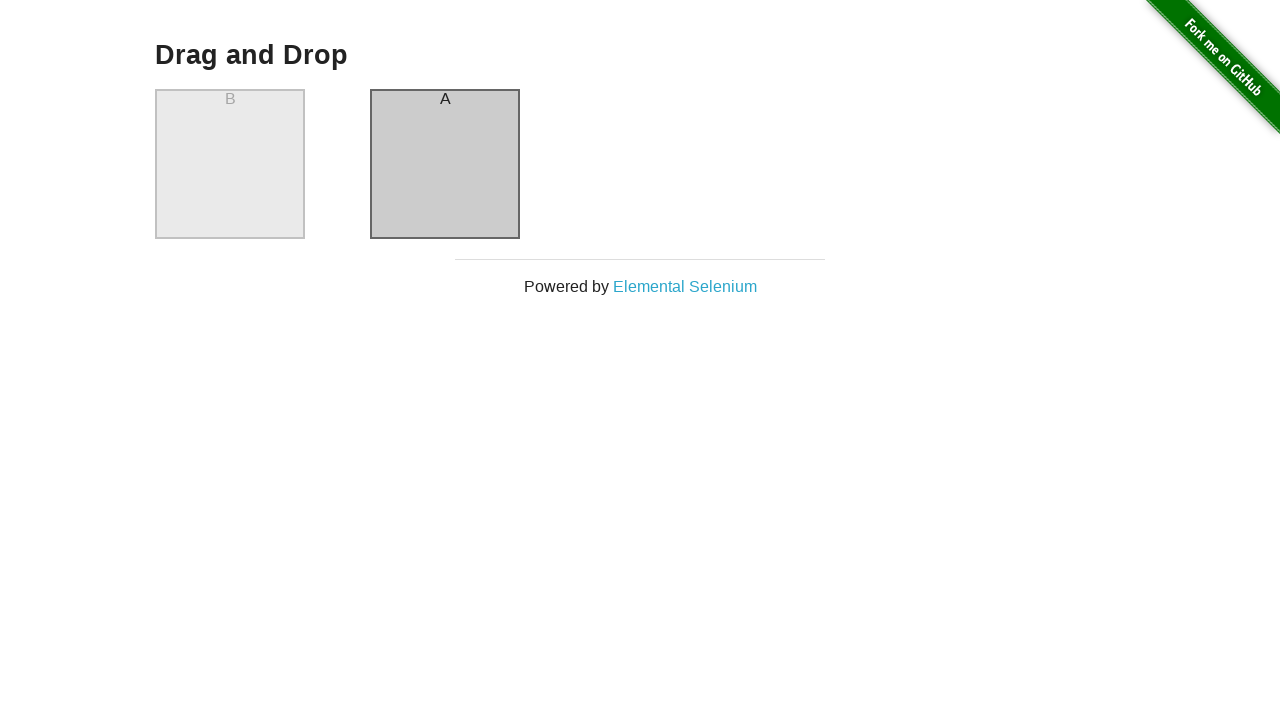

Released mouse button to complete drag and drop by offset at (430, 664)
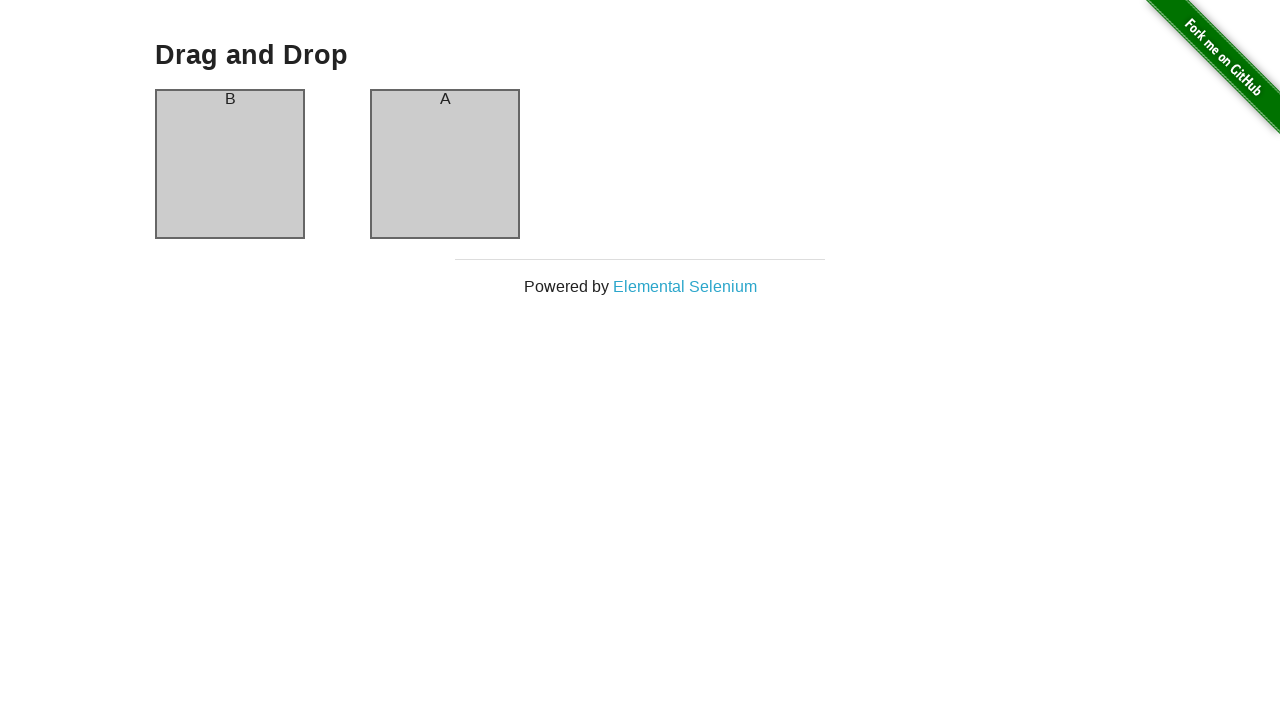

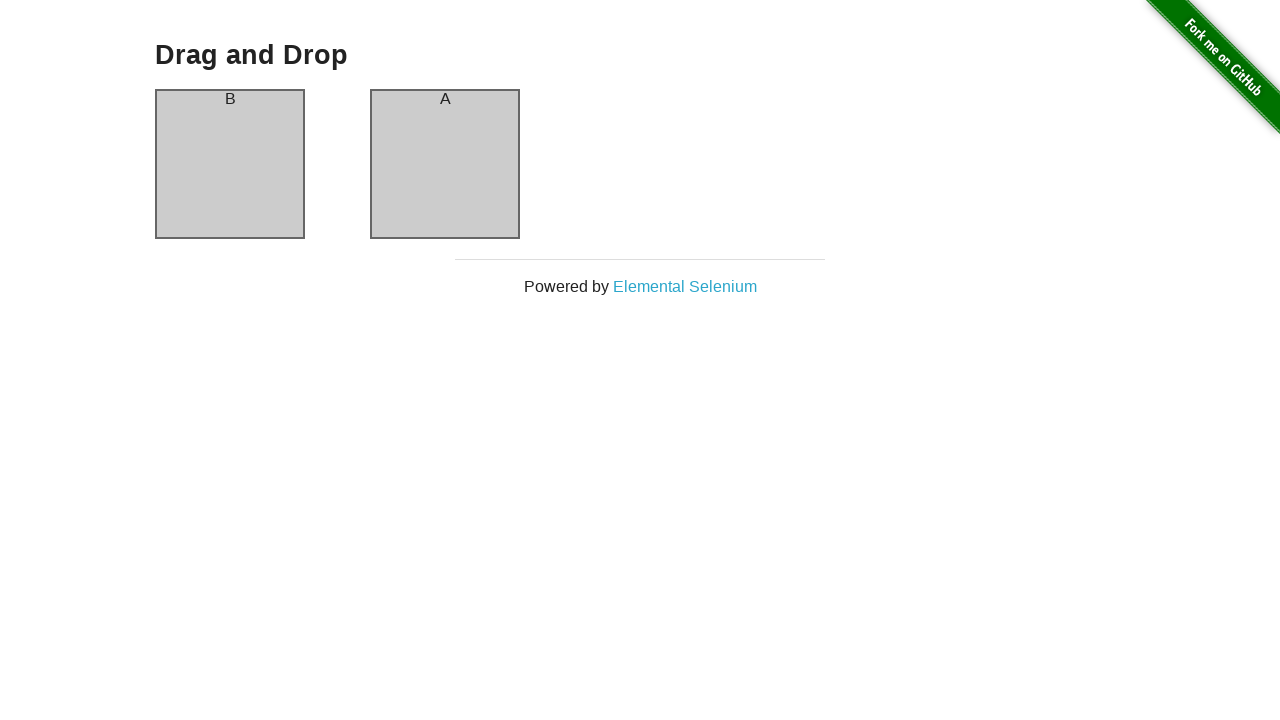